Tests a practice form on DemoQA by filling out personal information including name, email, gender, mobile number, date of birth, hobbies, and state selection.

Starting URL: https://demoqa.com/

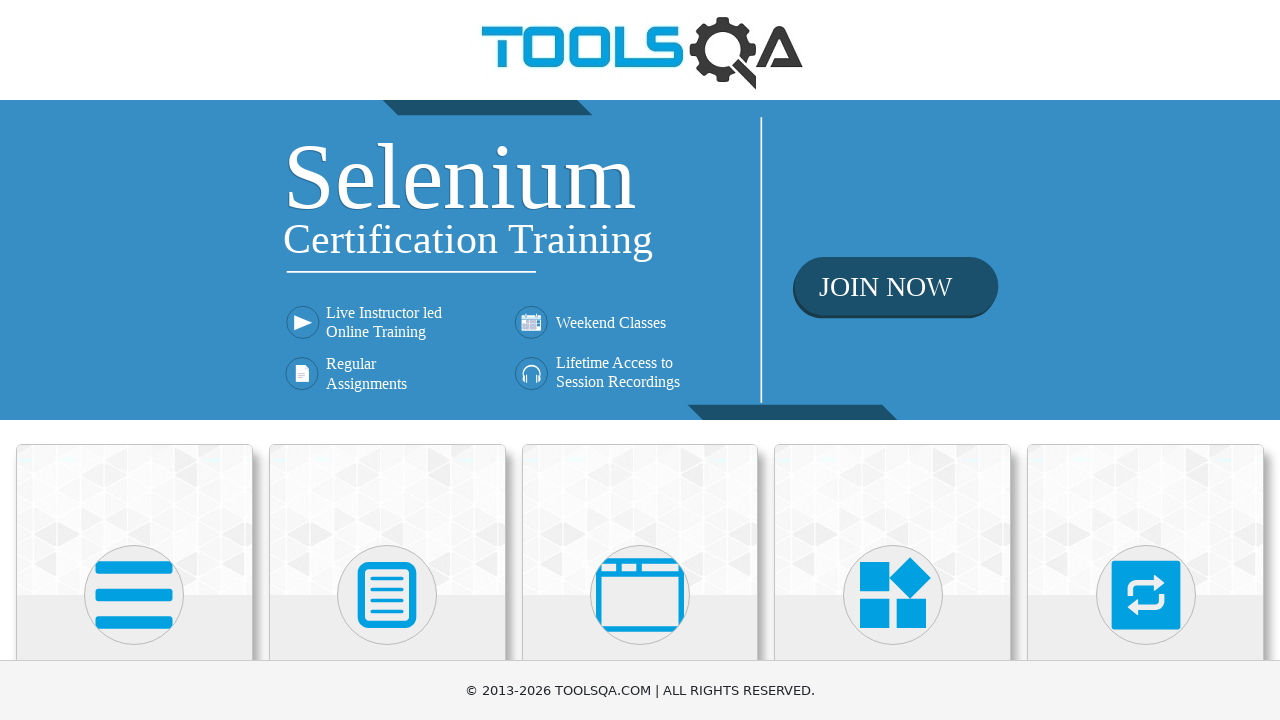

Clicked on Forms section at (387, 360) on internal:text="Forms"i
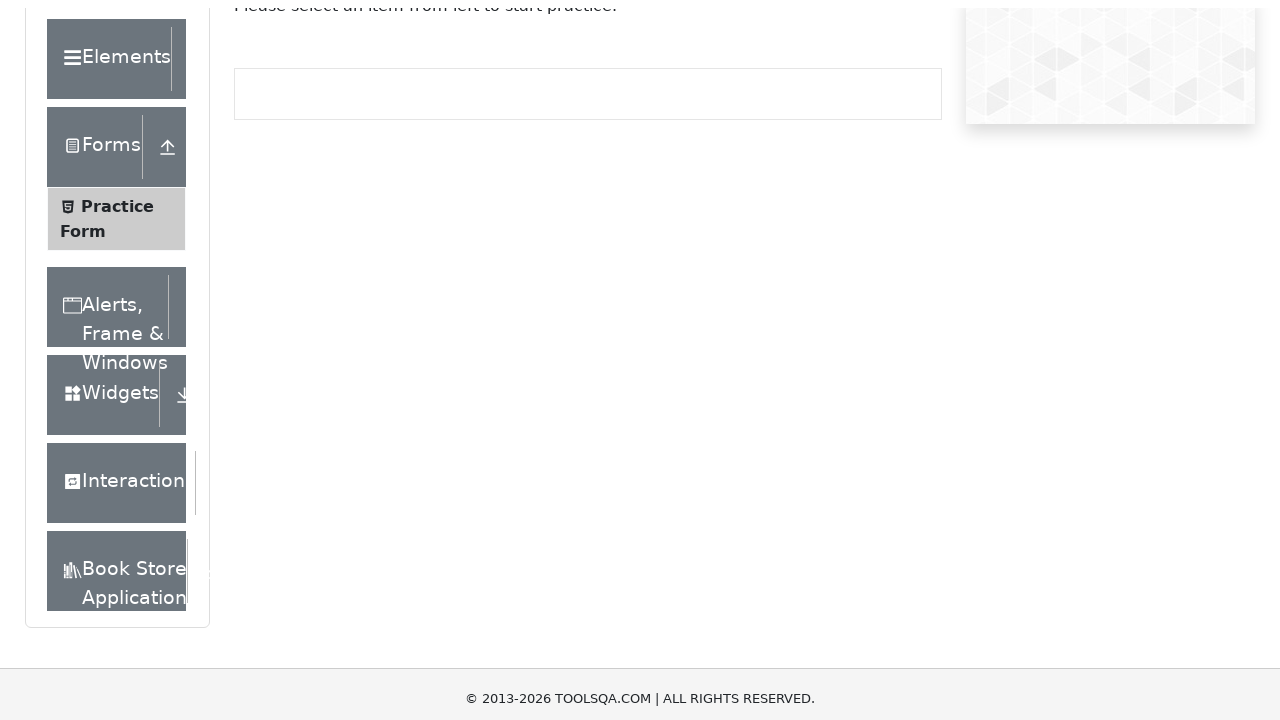

Clicked on Practice Form at (117, 336) on internal:text="Practice Form"i
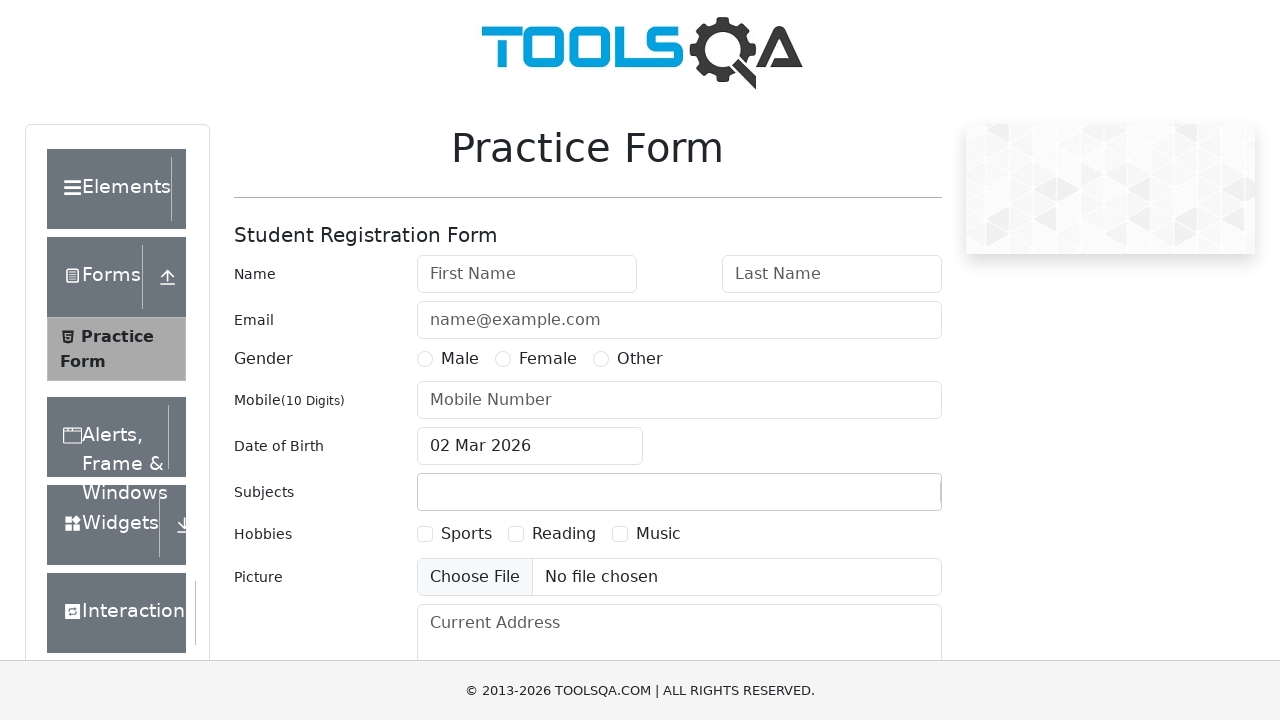

Filled first name with 'nivetha' on internal:attr=[placeholder="First Name"i]
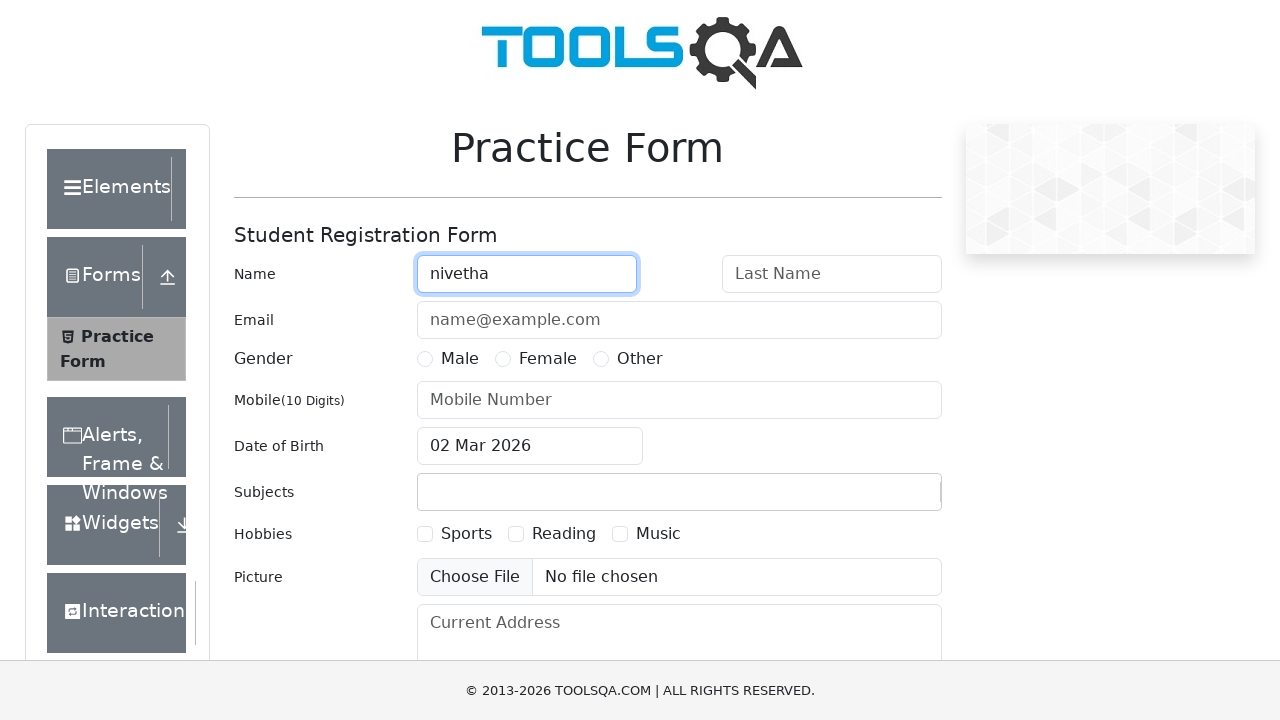

Filled last name with 'm' on internal:attr=[placeholder="Last Name"i]
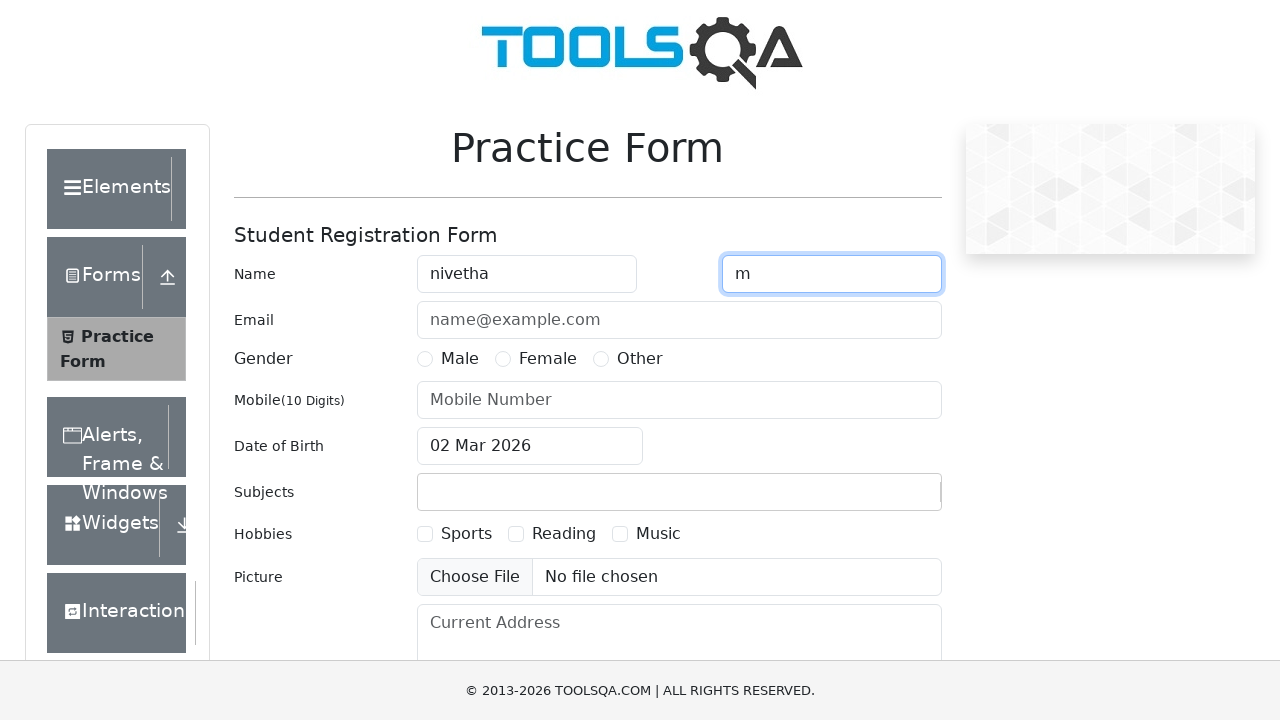

Filled email with 'nivi@gmail.com' on #userEmail
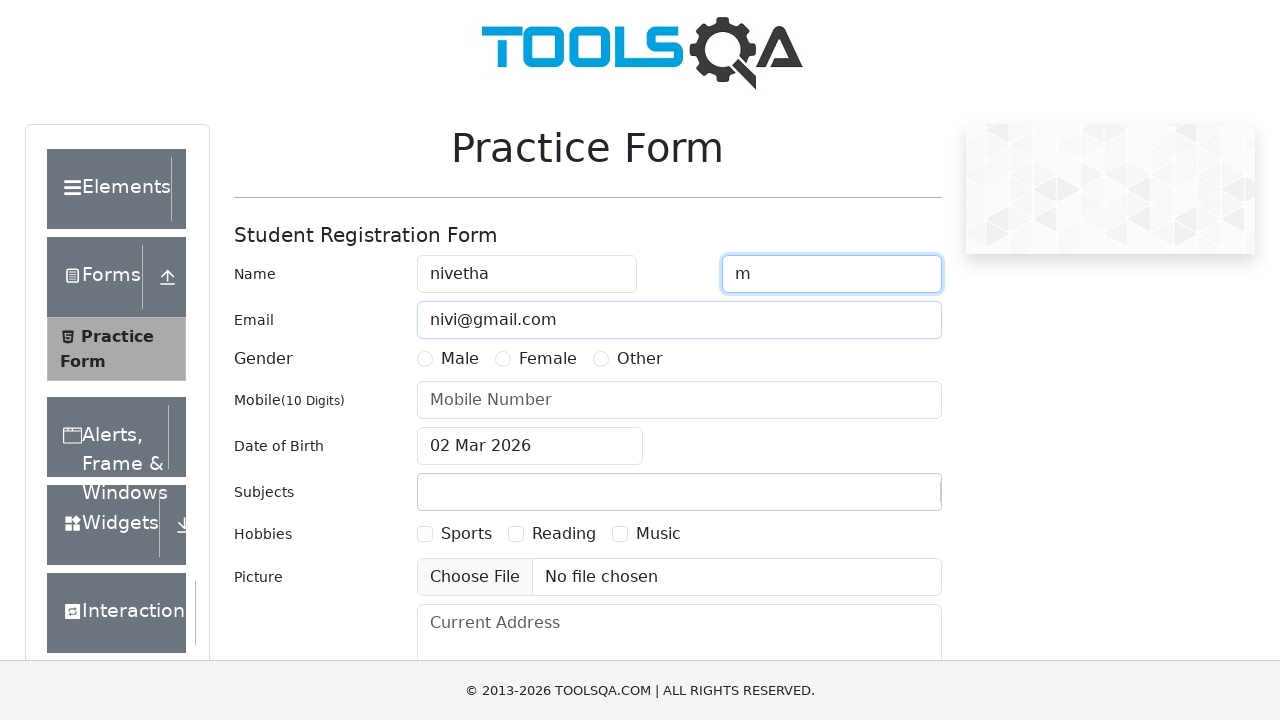

Selected Female gender option at (548, 359) on xpath=//label[@for='gender-radio-2']
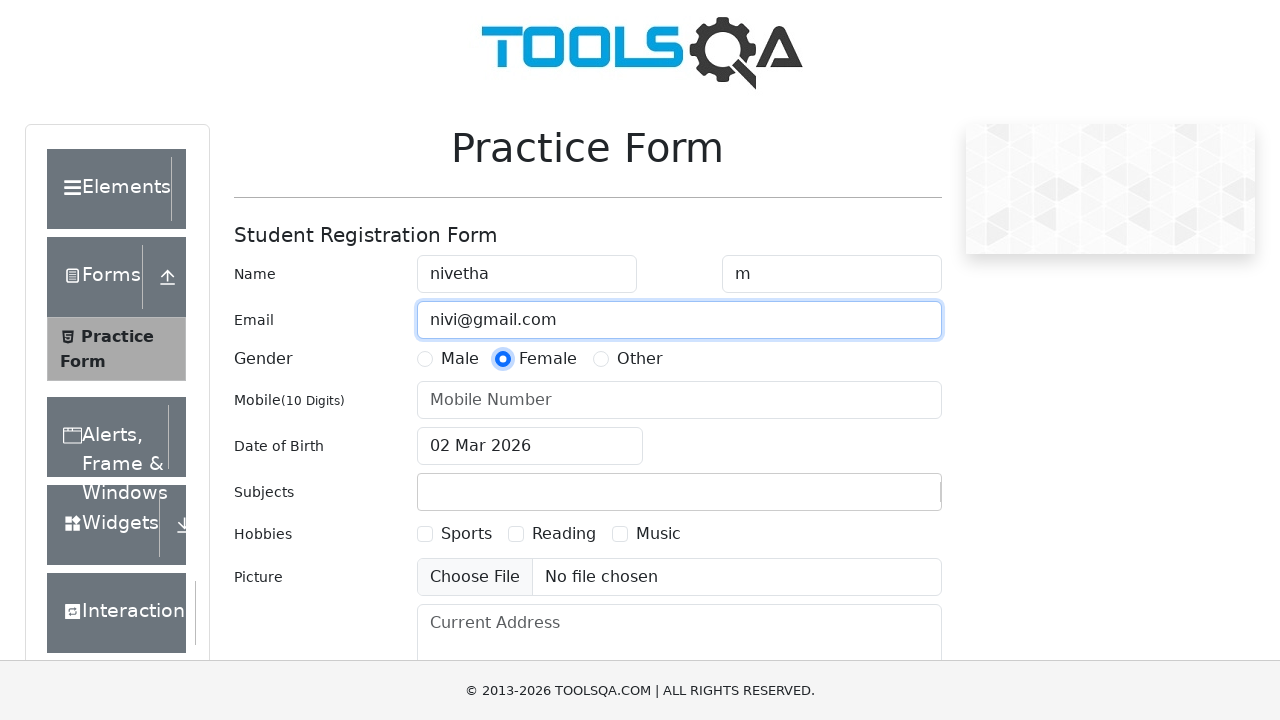

Filled mobile number with '3236324689' on internal:attr=[placeholder="Mobile Number"i]
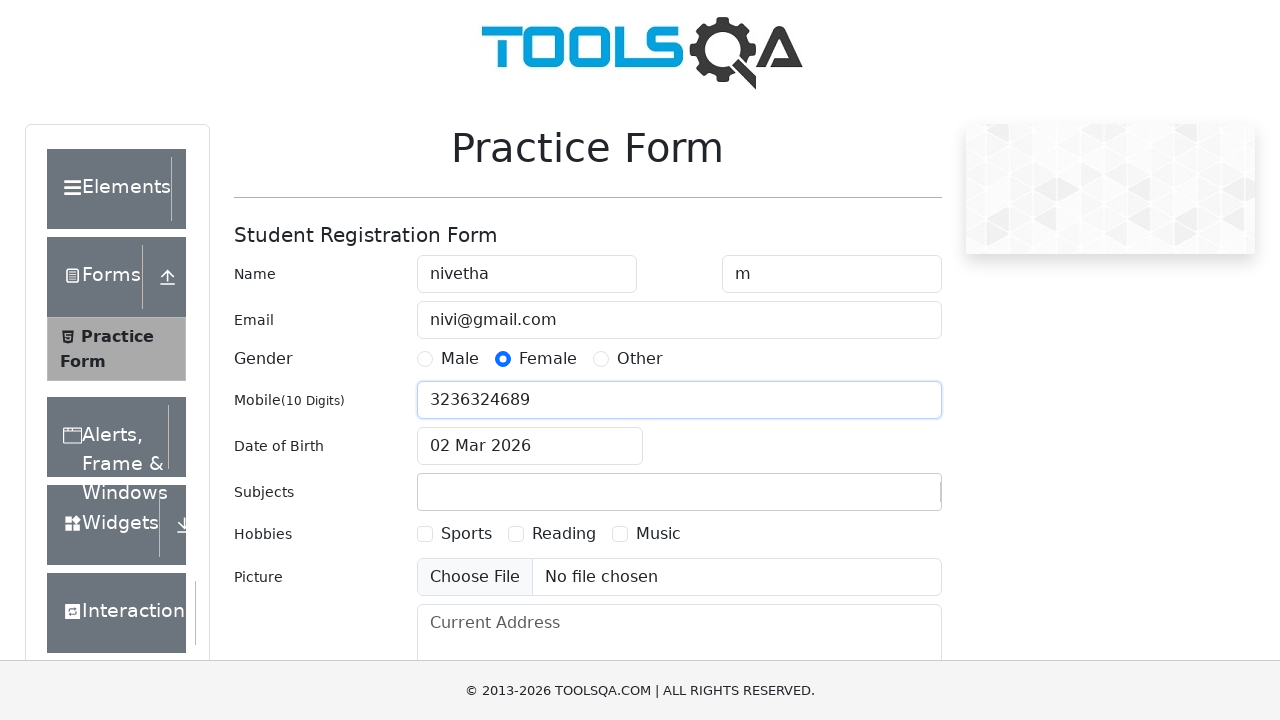

Clicked on date of birth input to open date picker at (530, 446) on xpath=//input[@id='dateOfBirthInput']
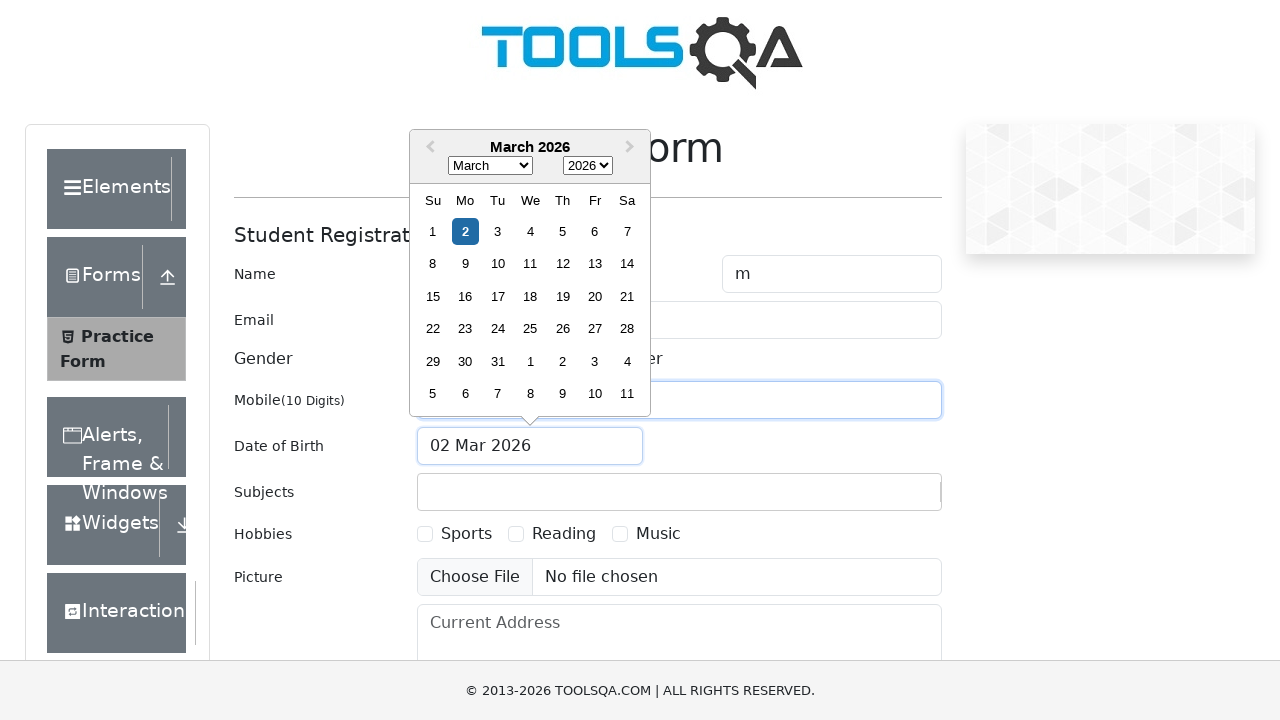

Selected November from month dropdown on .react-datepicker__month-select
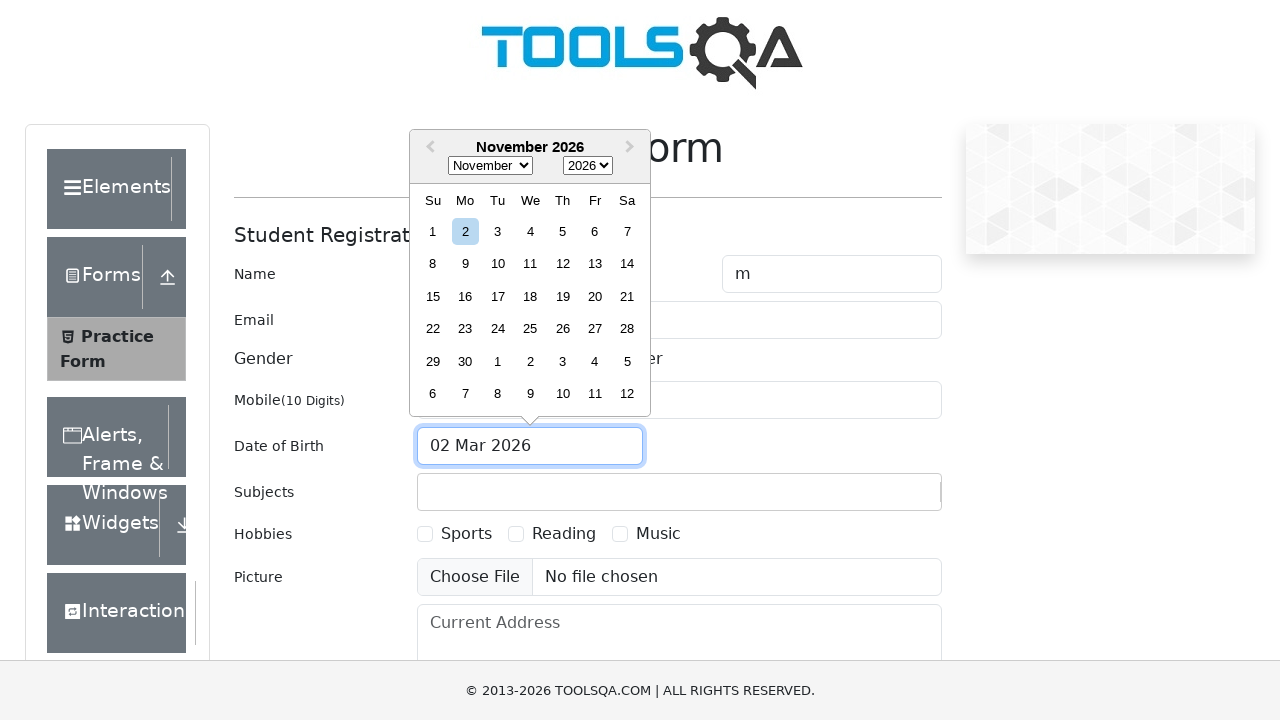

Selected 1995 from year dropdown on .react-datepicker__year-select
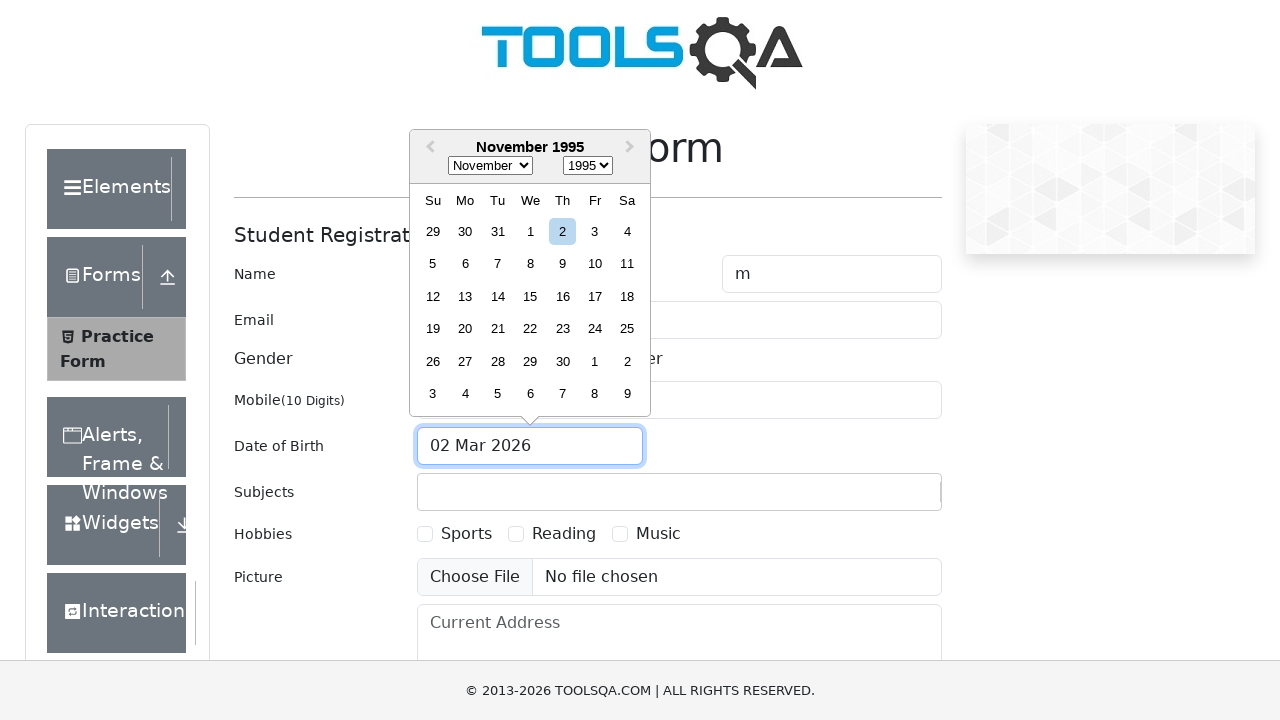

Selected November 12th, 1995 as date of birth at (433, 296) on internal:label="Choose Sunday, November 12th, 1995"i
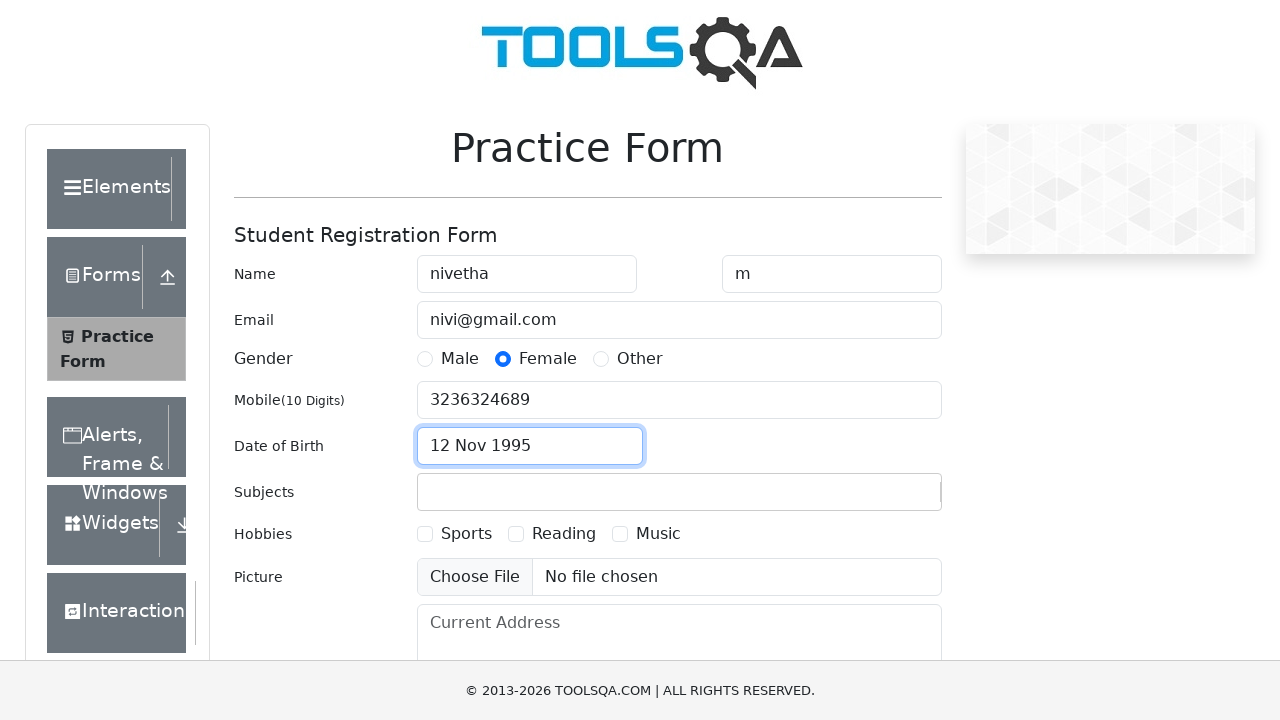

Selected Music hobby checkbox at (658, 534) on xpath=//label[@for='hobbies-checkbox-3']
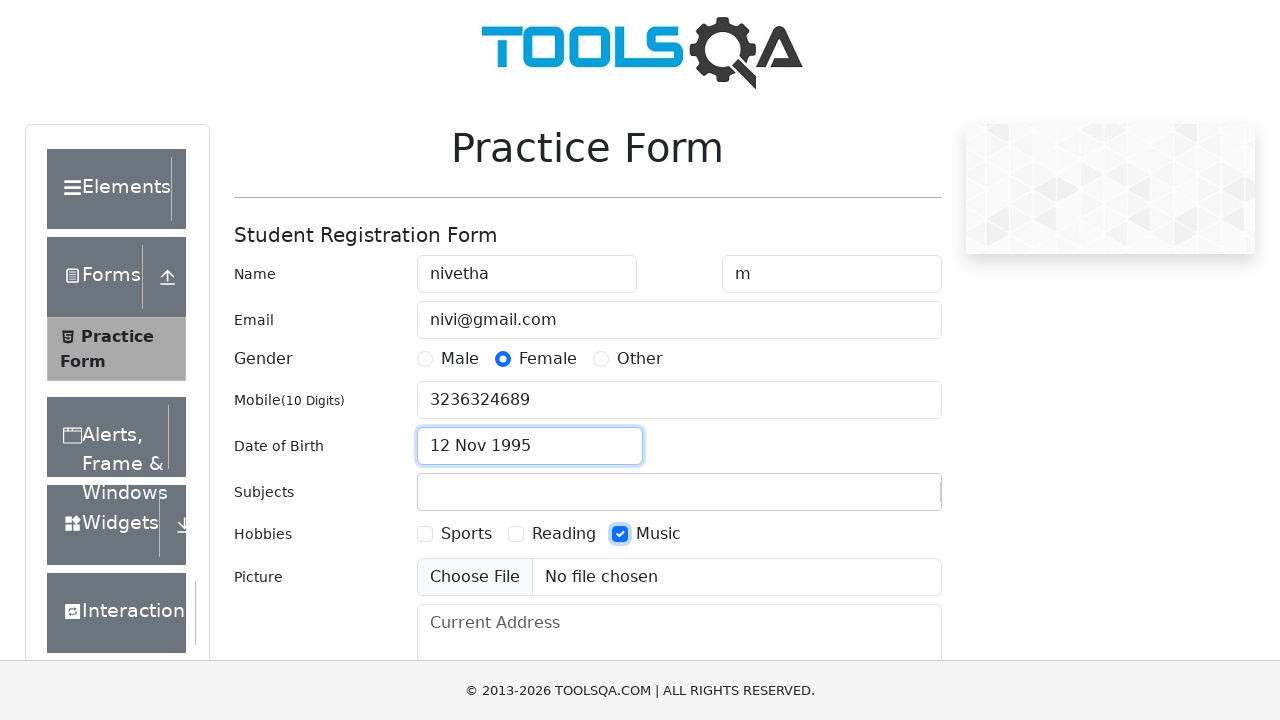

Clicked on state dropdown at (527, 437) on #state
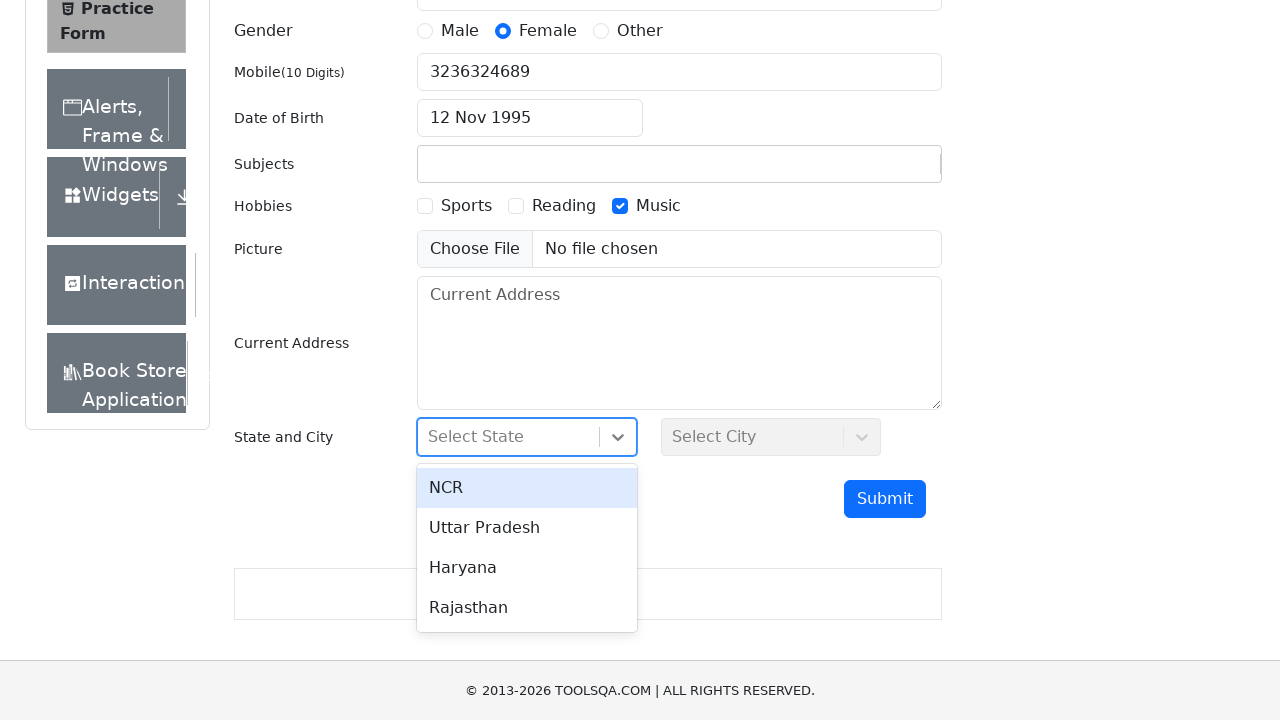

Haryana option became visible in dropdown
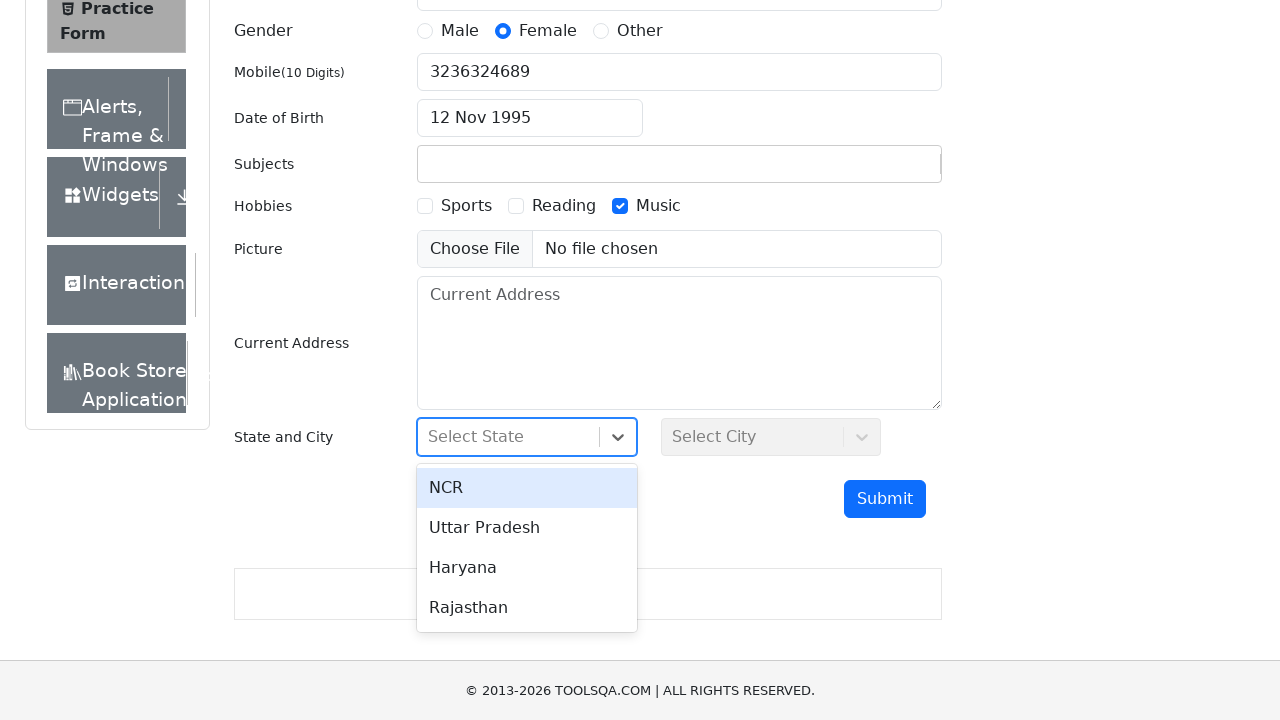

Selected Haryana from state dropdown at (527, 568) on internal:text="Haryana"i
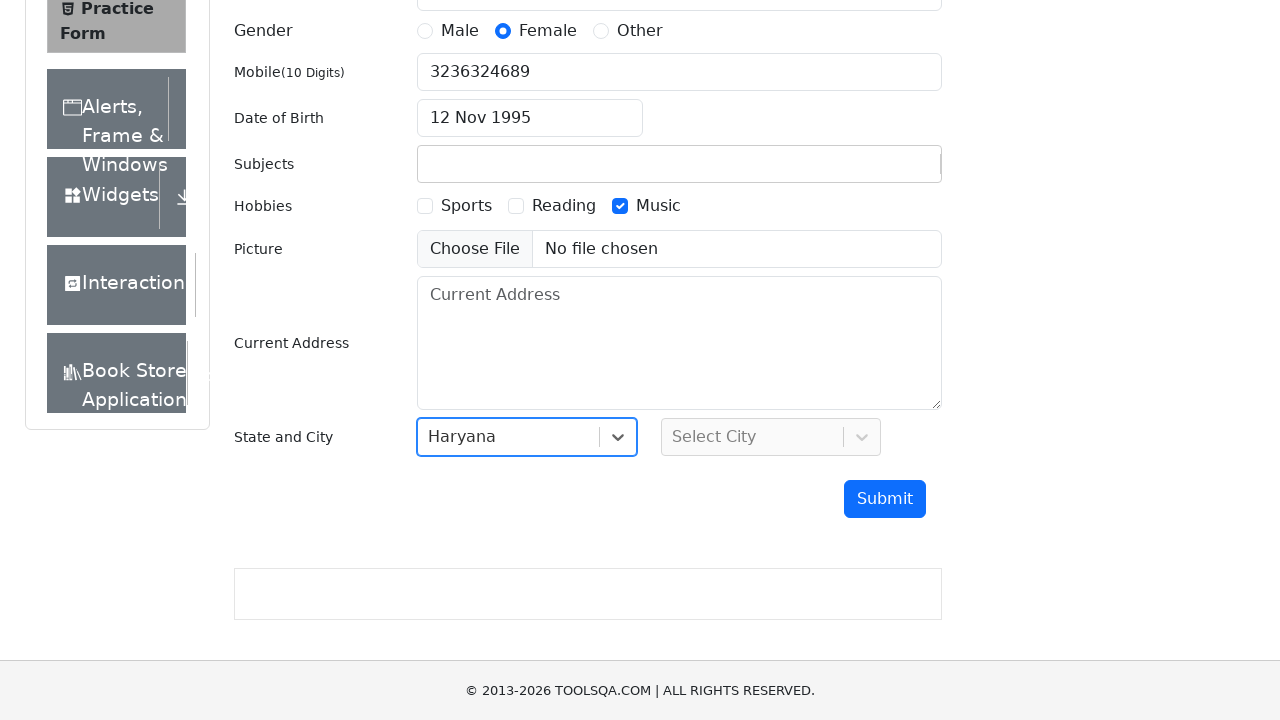

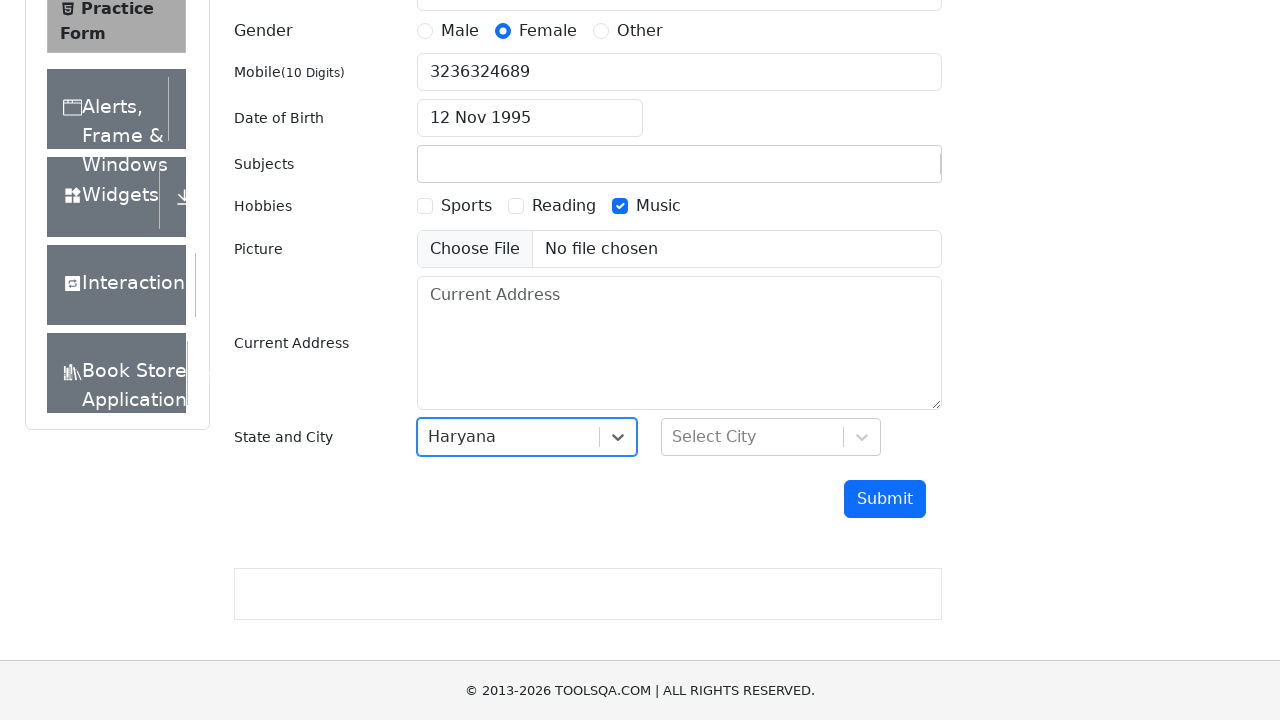